Navigates to the PDDIKTI search page with a query and waits for the search results table to load

Starting URL: https://pddikti.kemdiktisaintek.go.id/search/Universitas Indonesia

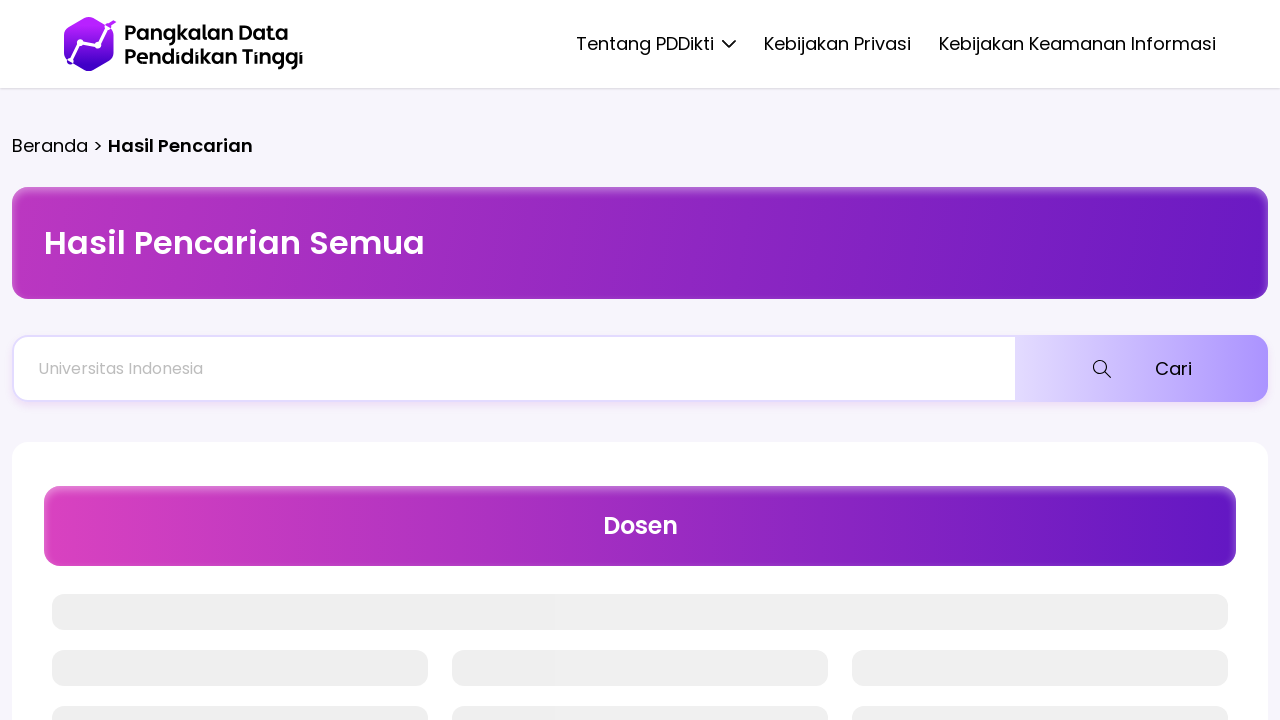

Search results table loaded on PDDIKTI search page
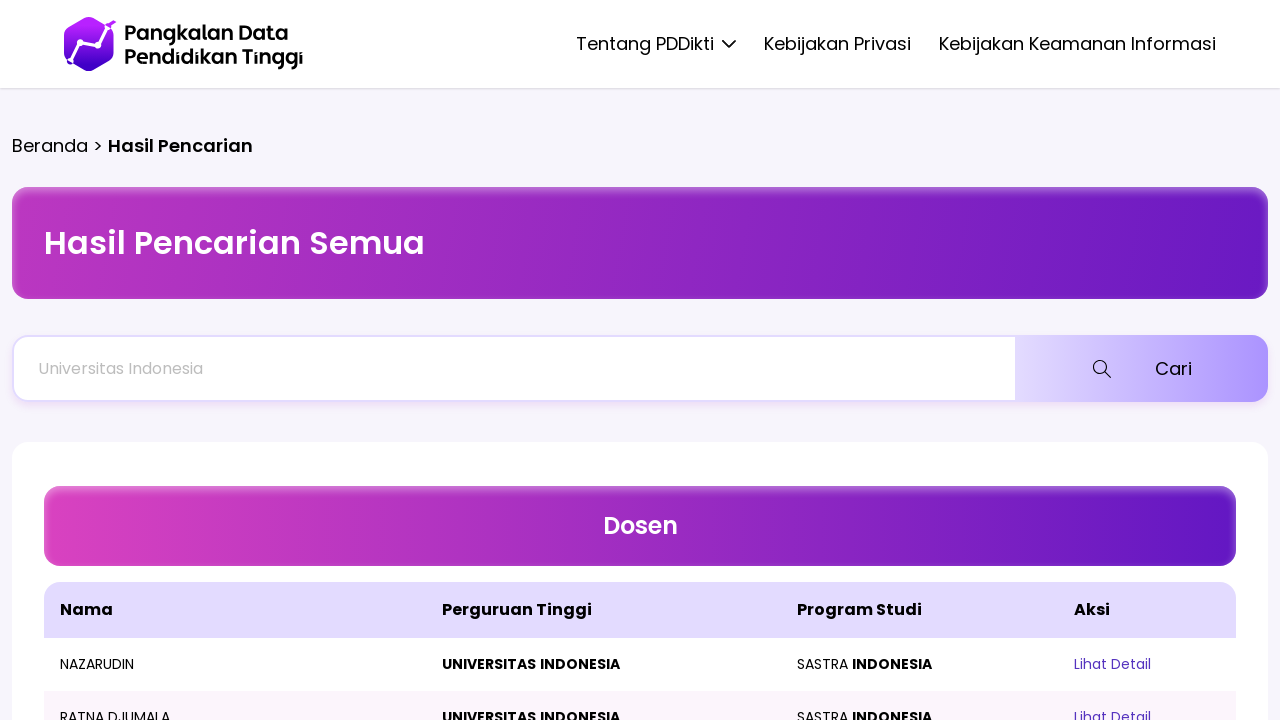

Search results table body with rows is present
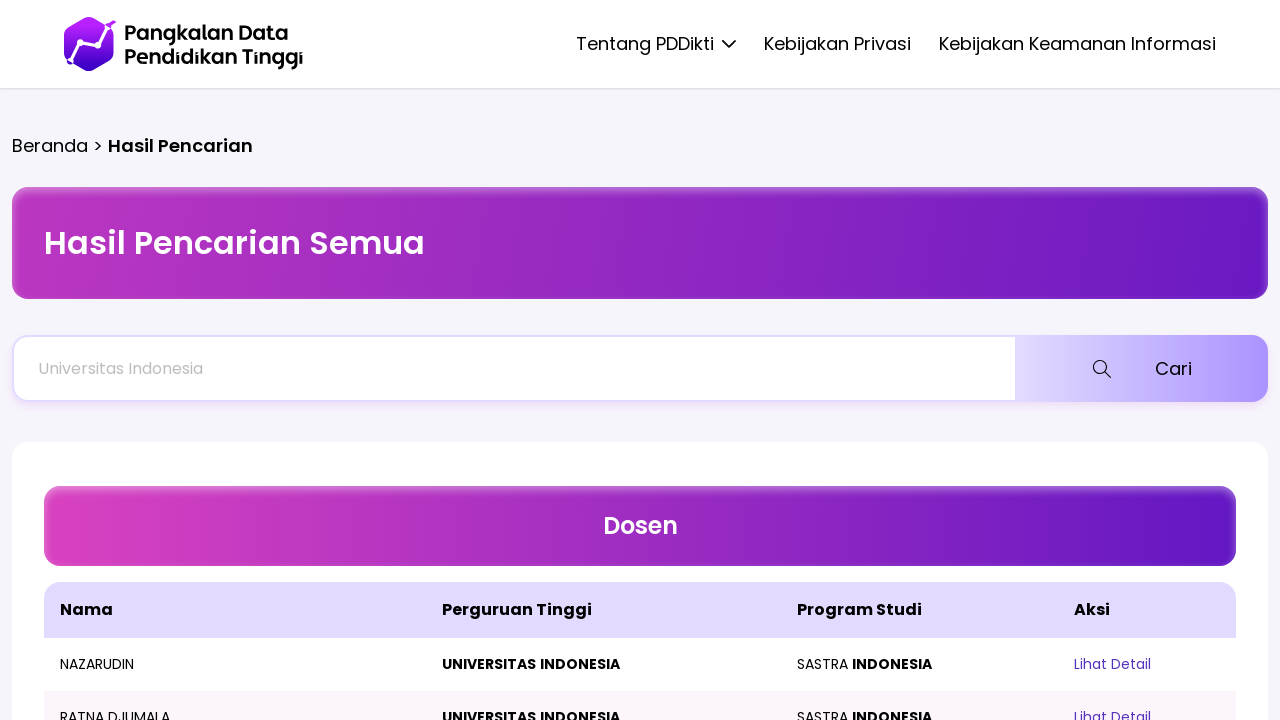

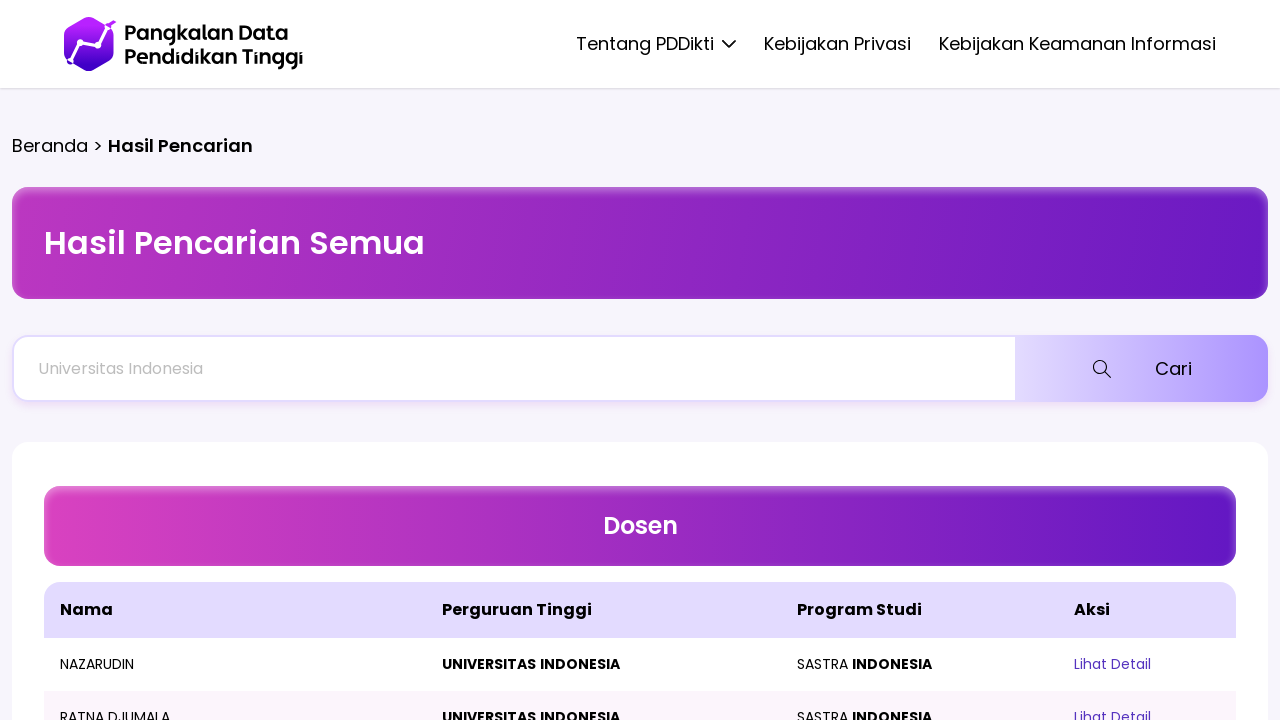